Clicks on Team submenu and verifies the three creator names are displayed: Oliver Schade, Gregor Scheithauer, and Stefan Scheler

Starting URL: https://www.99-bottles-of-beer.net/

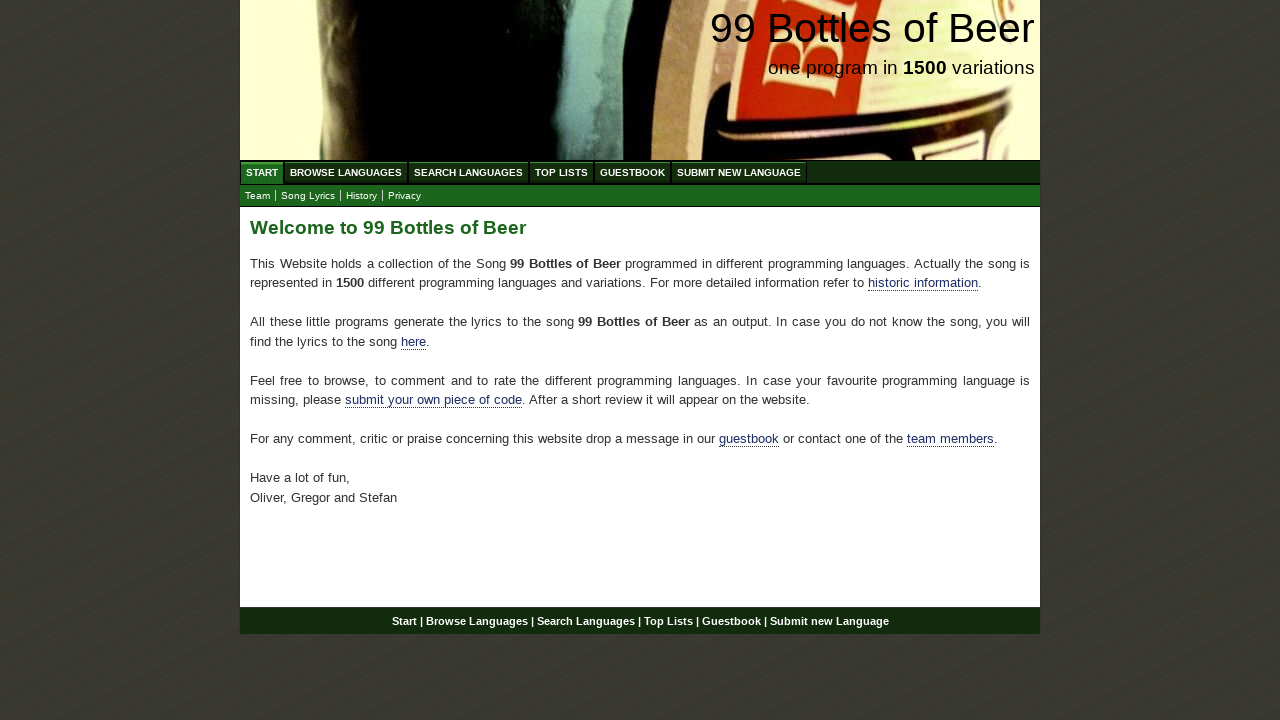

Clicked on Team submenu at (258, 196) on #submenu a[href='team.html']
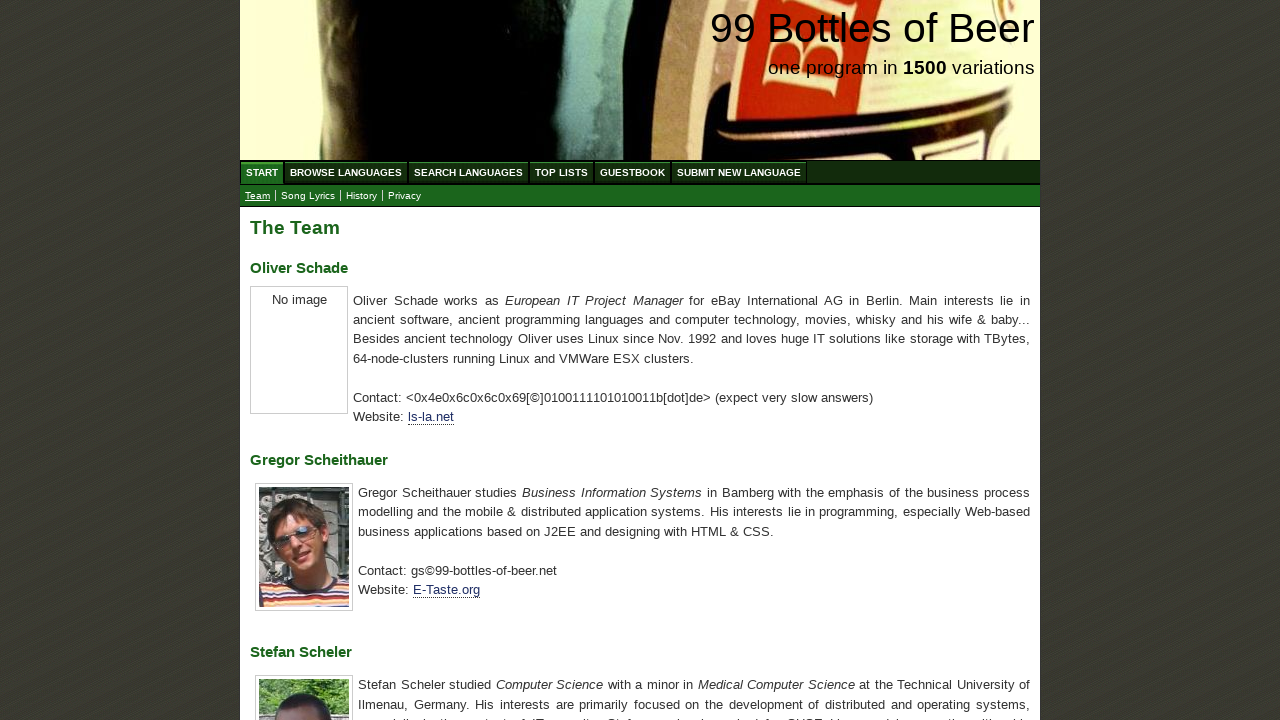

Located Oliver Schade team member element
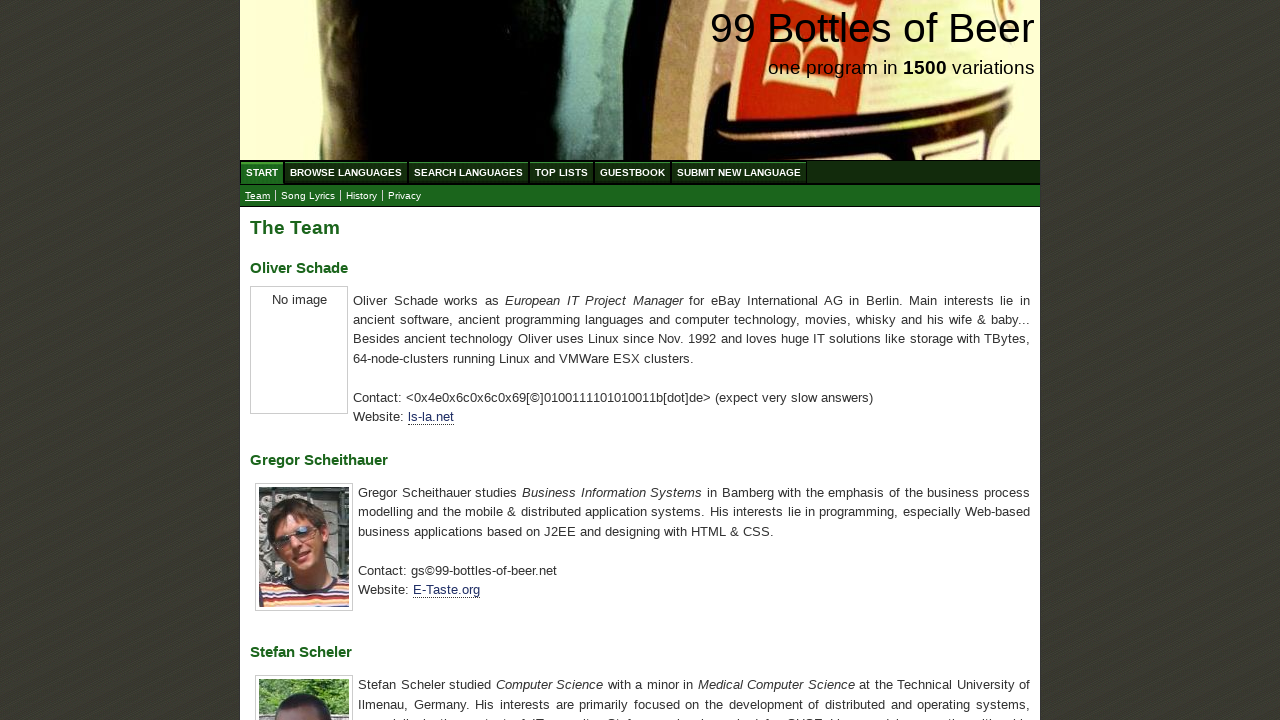

Verified Oliver Schade name is displayed
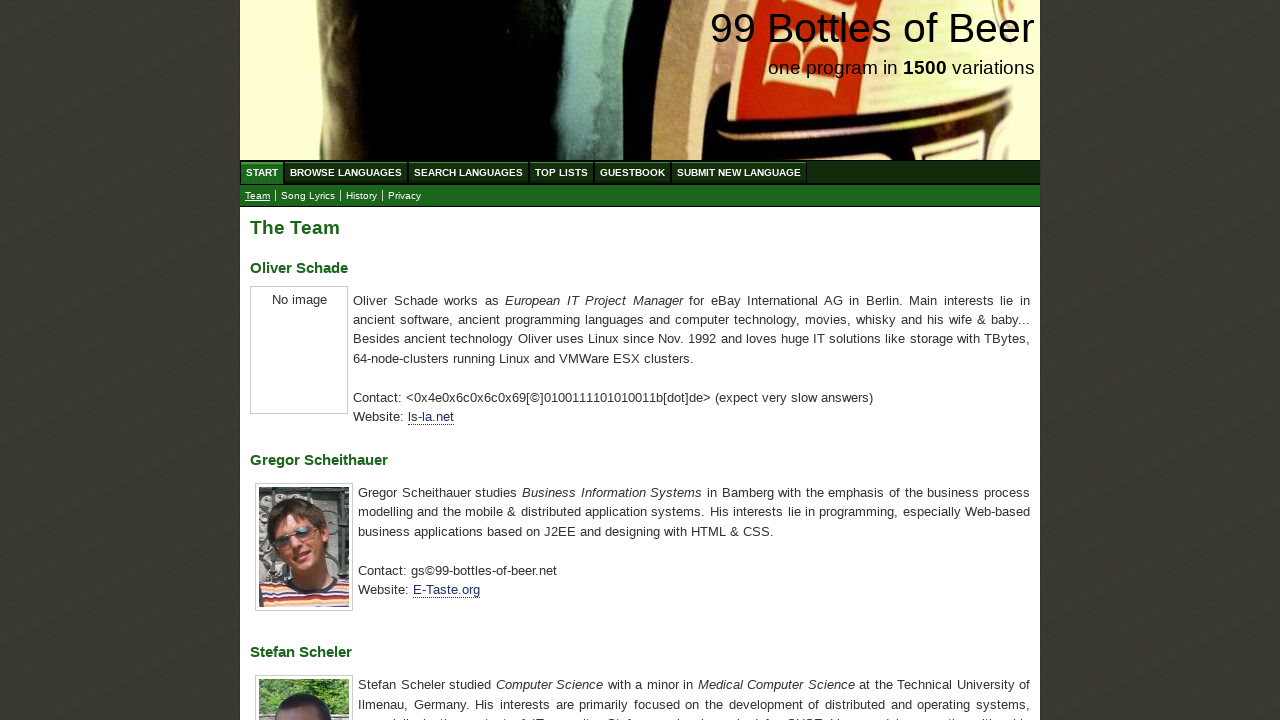

Located Gregor Scheithauer team member element
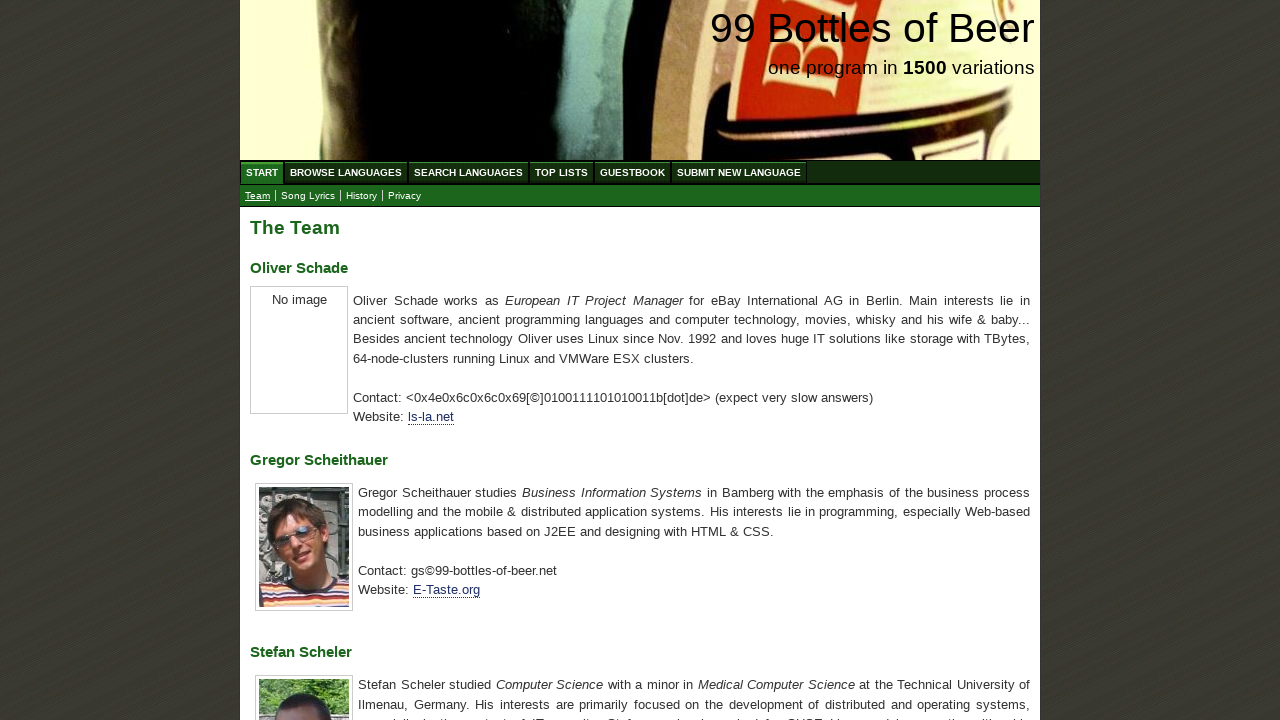

Verified Gregor Scheithauer name is displayed
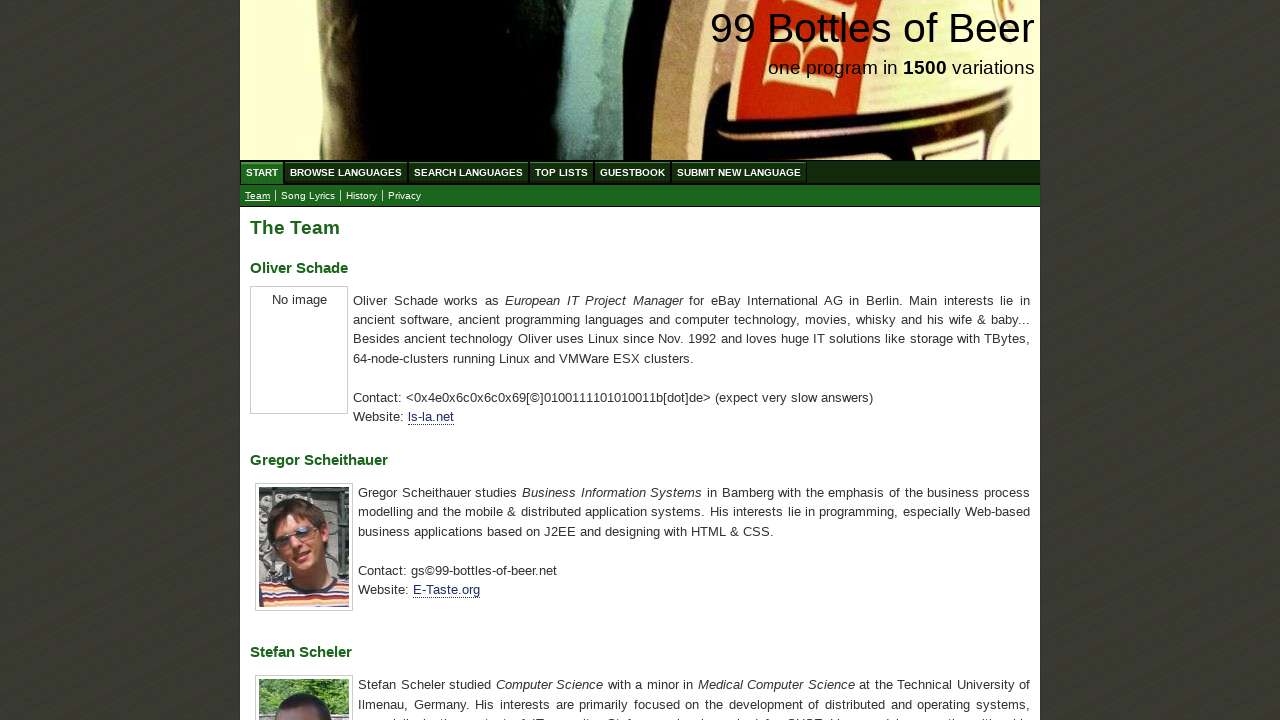

Located Stefan Scheler team member element
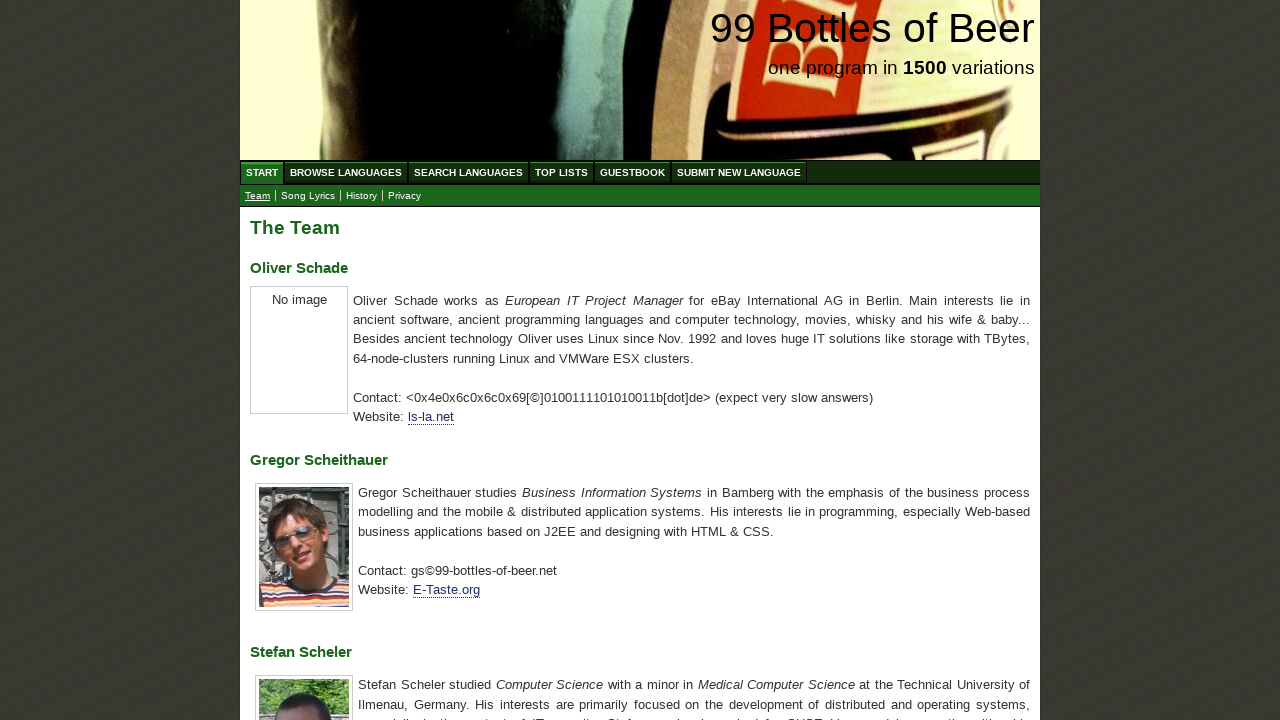

Verified Stefan Scheler name is displayed
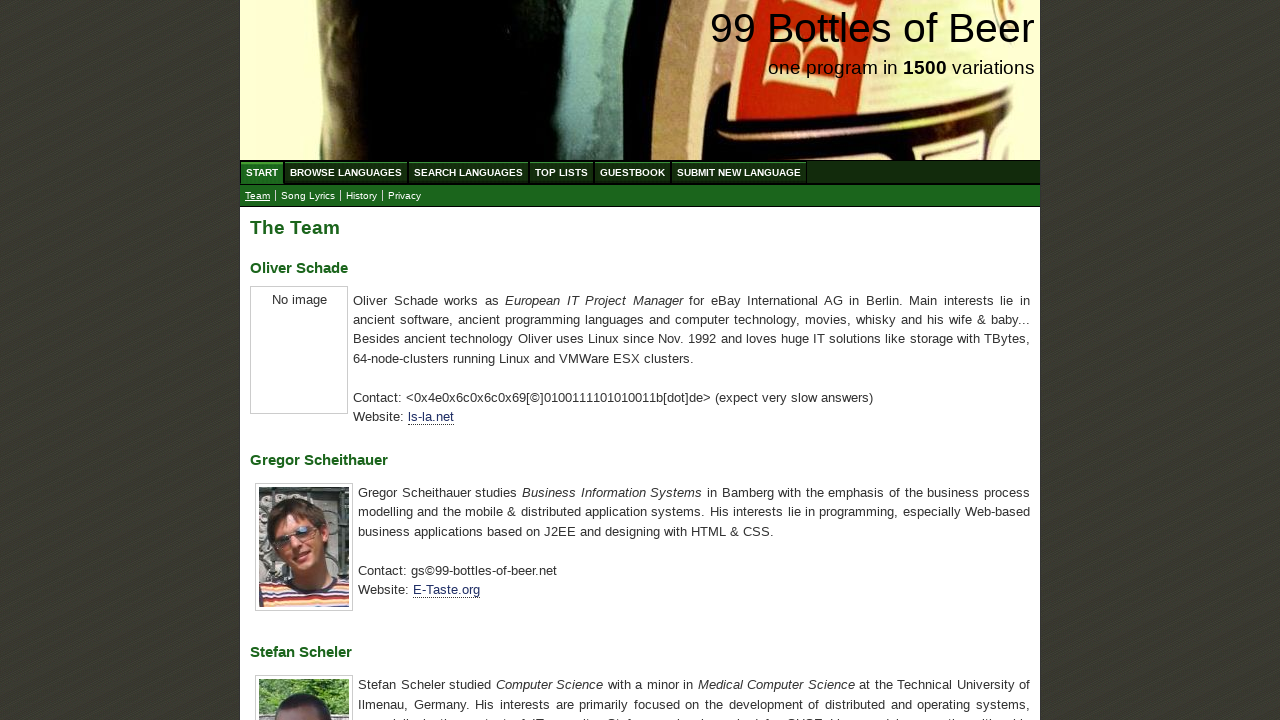

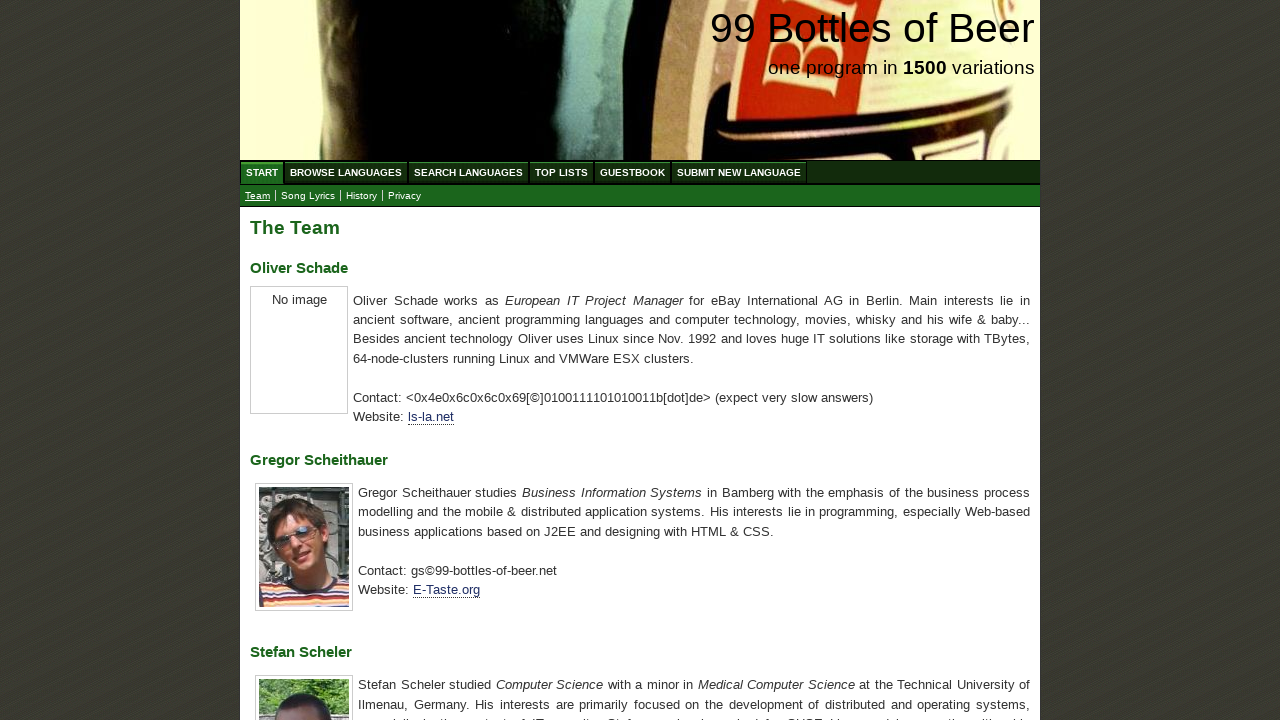